Tests drag and drop functionality by dragging an element to a drop target within an iframe

Starting URL: https://jqueryui.com/droppable/

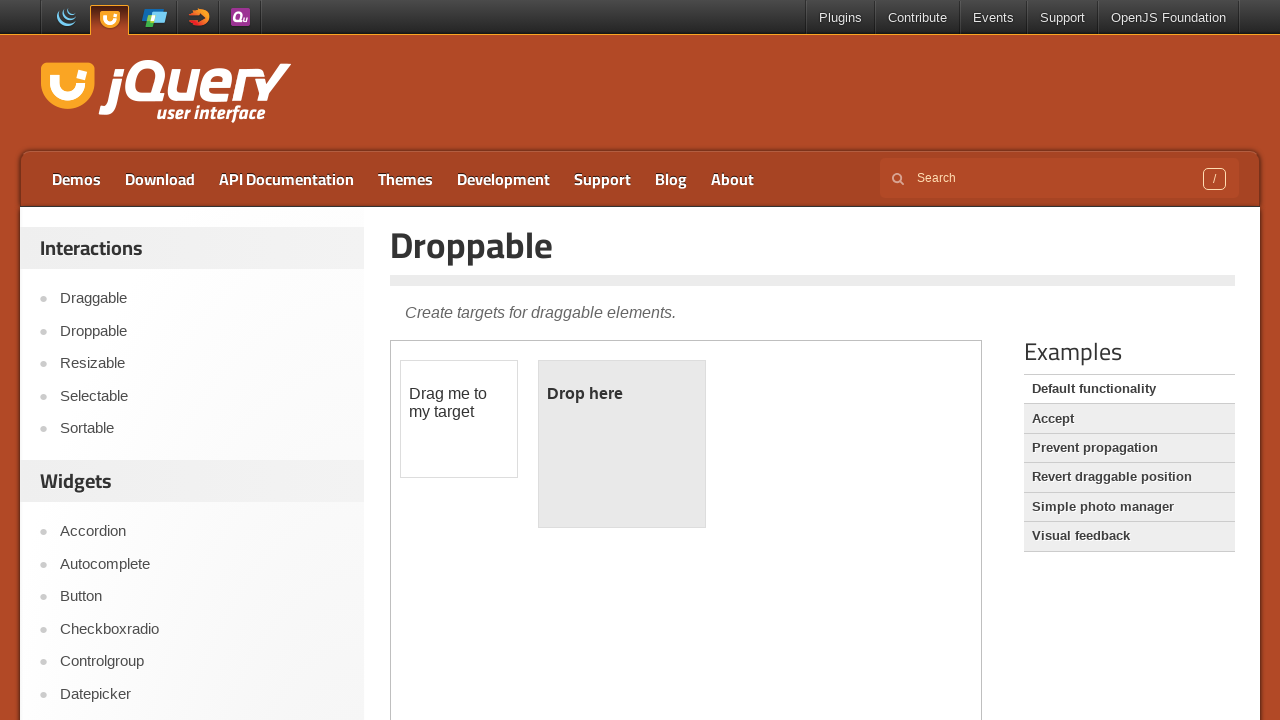

Located the demo frame iframe
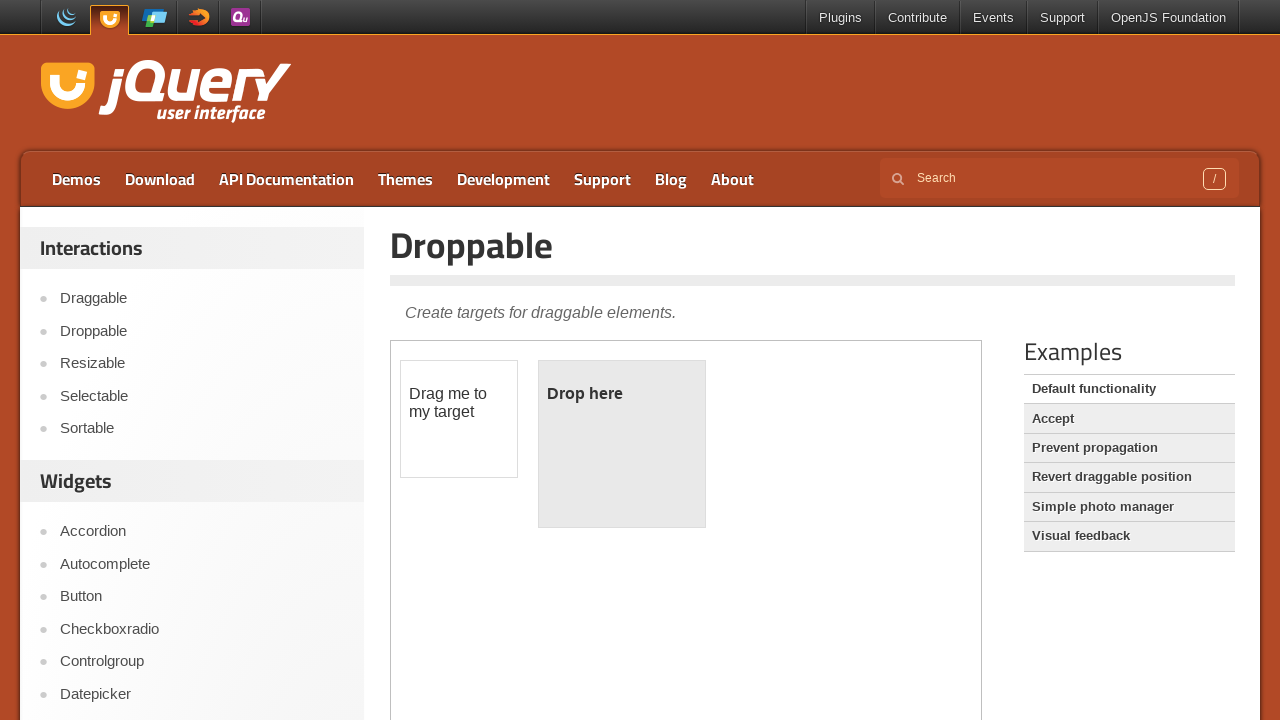

Draggable element loaded and ready
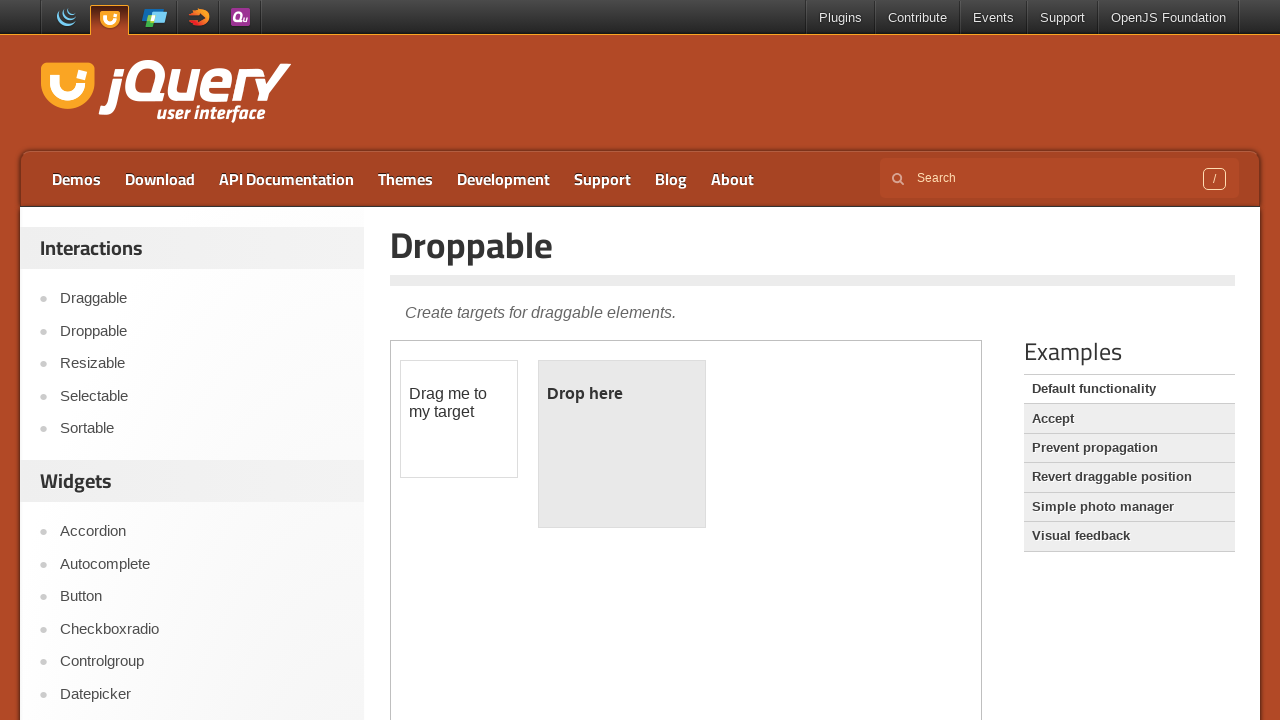

Dragged element to drop target successfully at (622, 444)
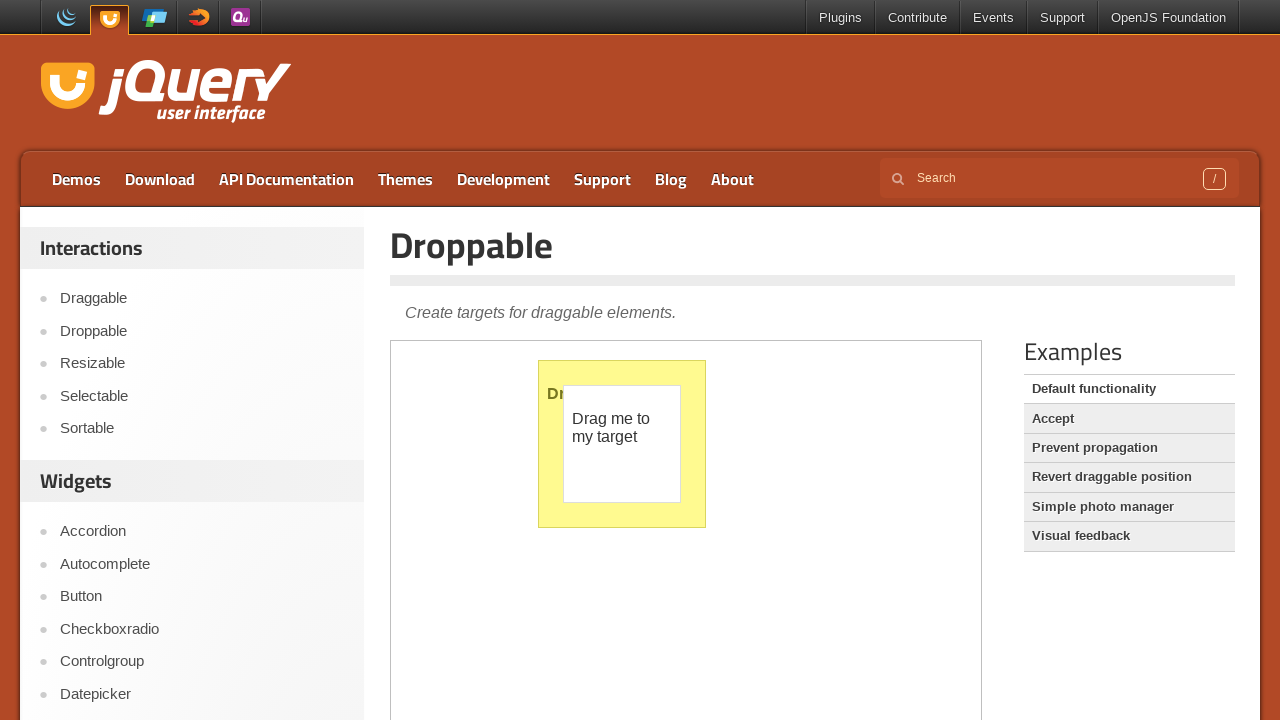

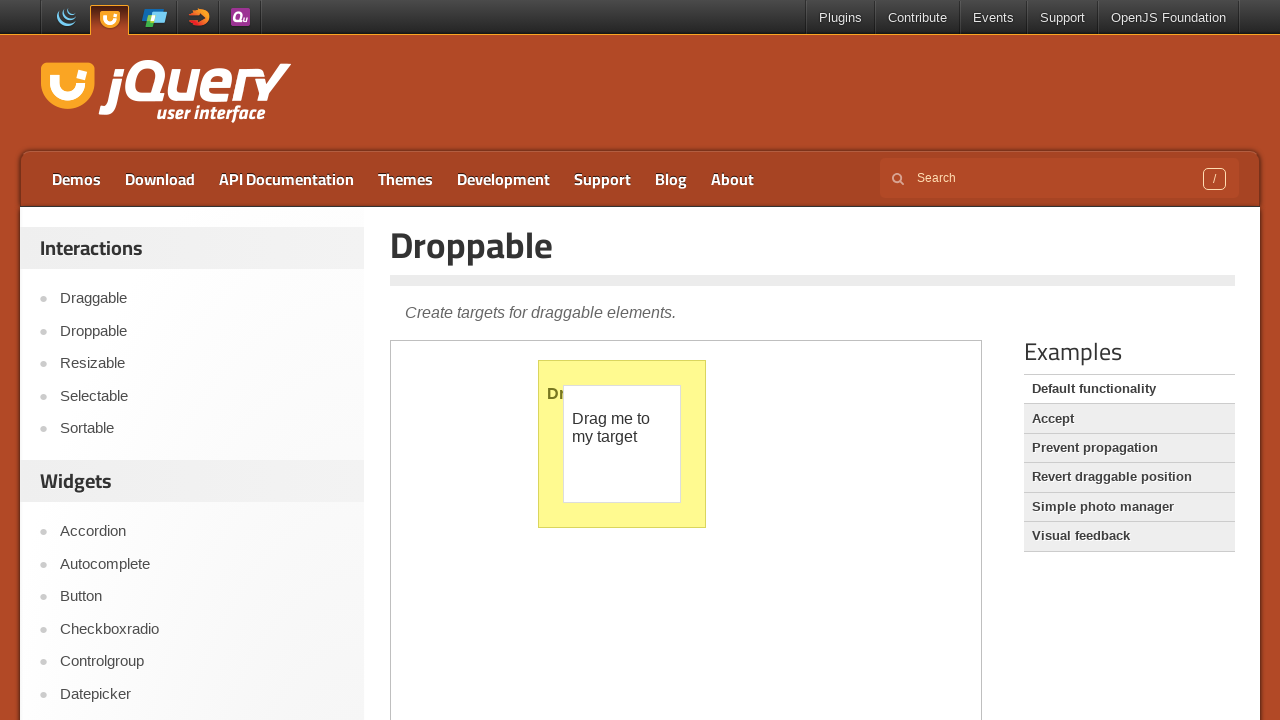